Tests redirect functionality by clicking a redirect link and verifying the browser navigates to the status codes page

Starting URL: https://the-internet.herokuapp.com/redirector

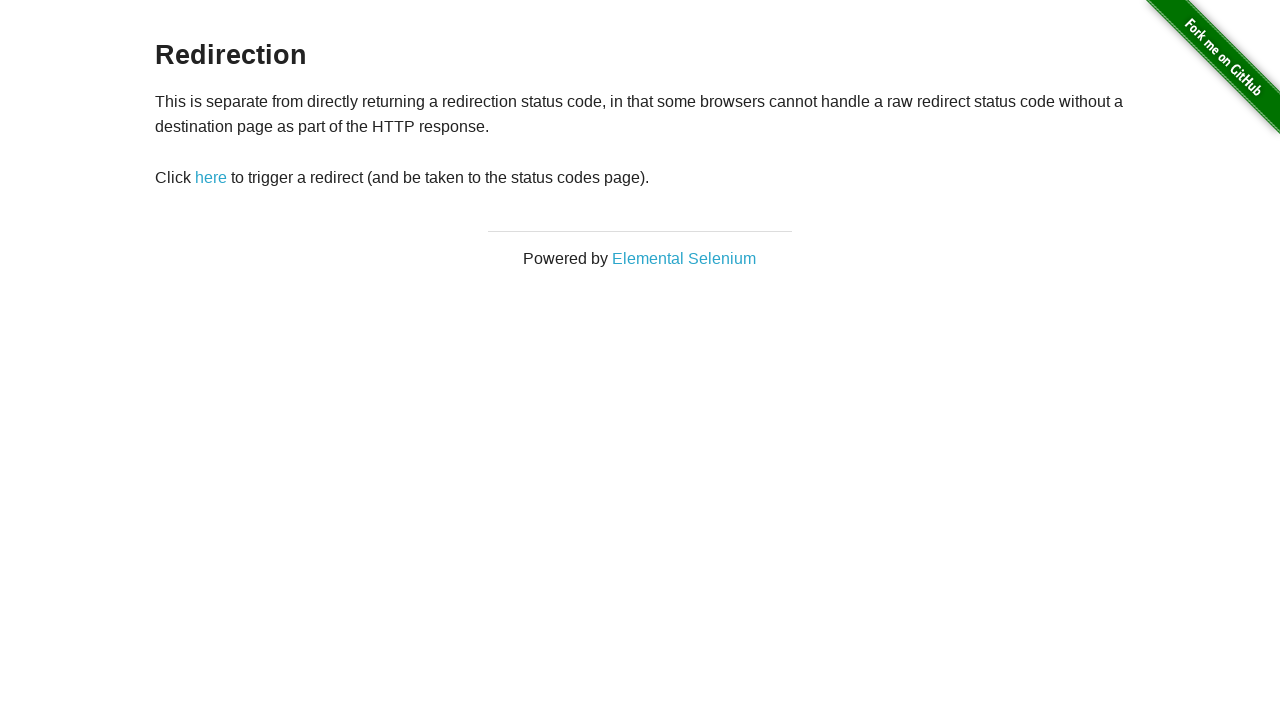

Redirect link element became visible
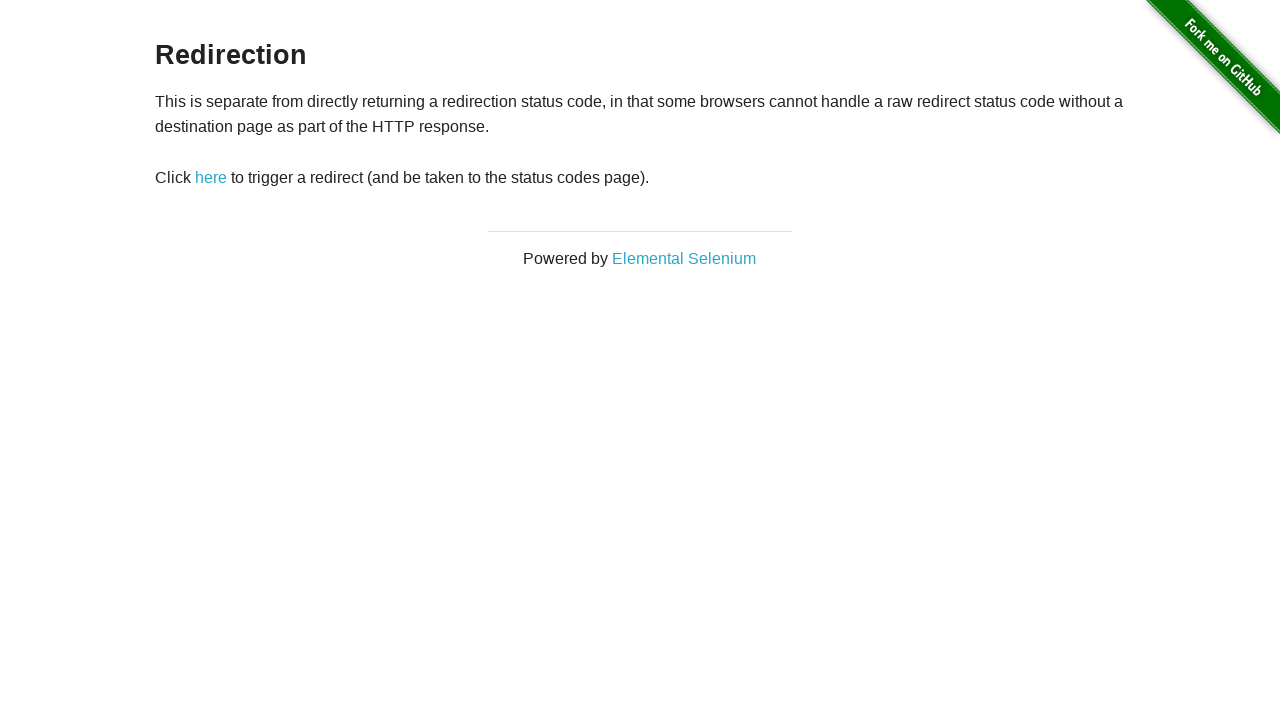

Clicked the redirect link at (211, 178) on #redirect
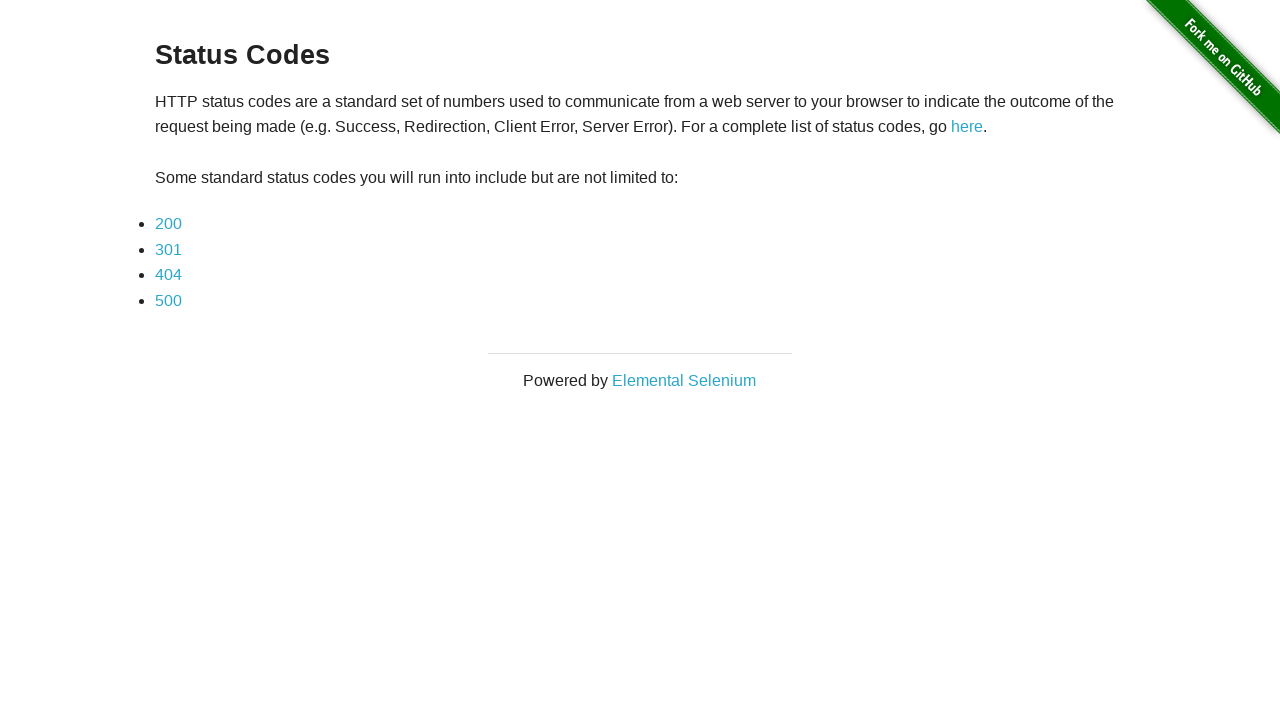

Browser successfully navigated to the status codes page
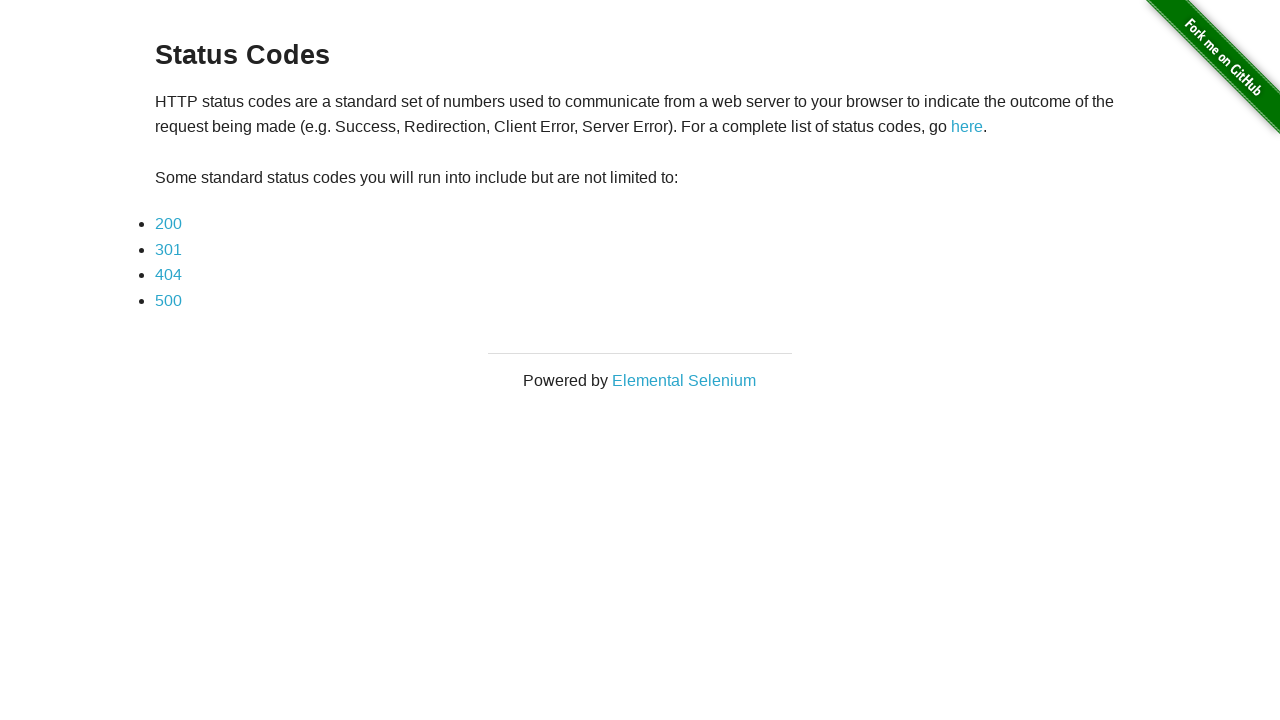

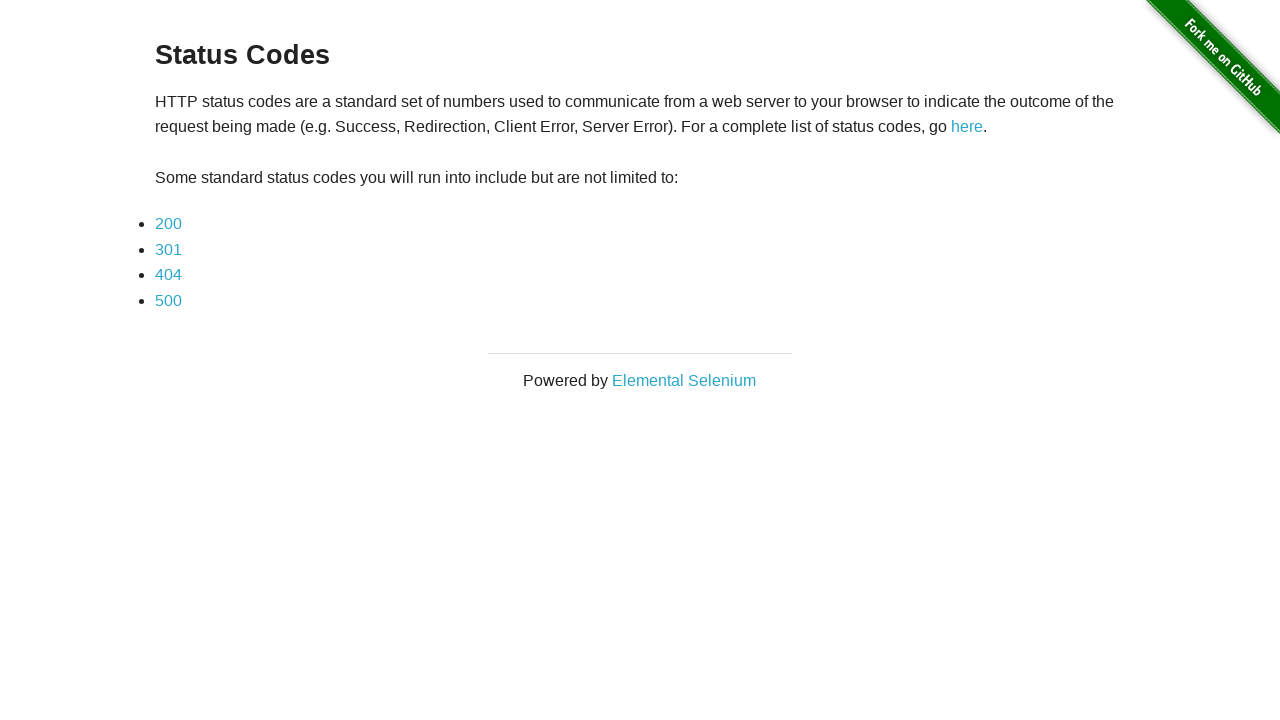